Navigates to the Time and Date world clock page and verifies the world clock table is displayed with city and time information.

Starting URL: https://www.timeanddate.com/worldclock/

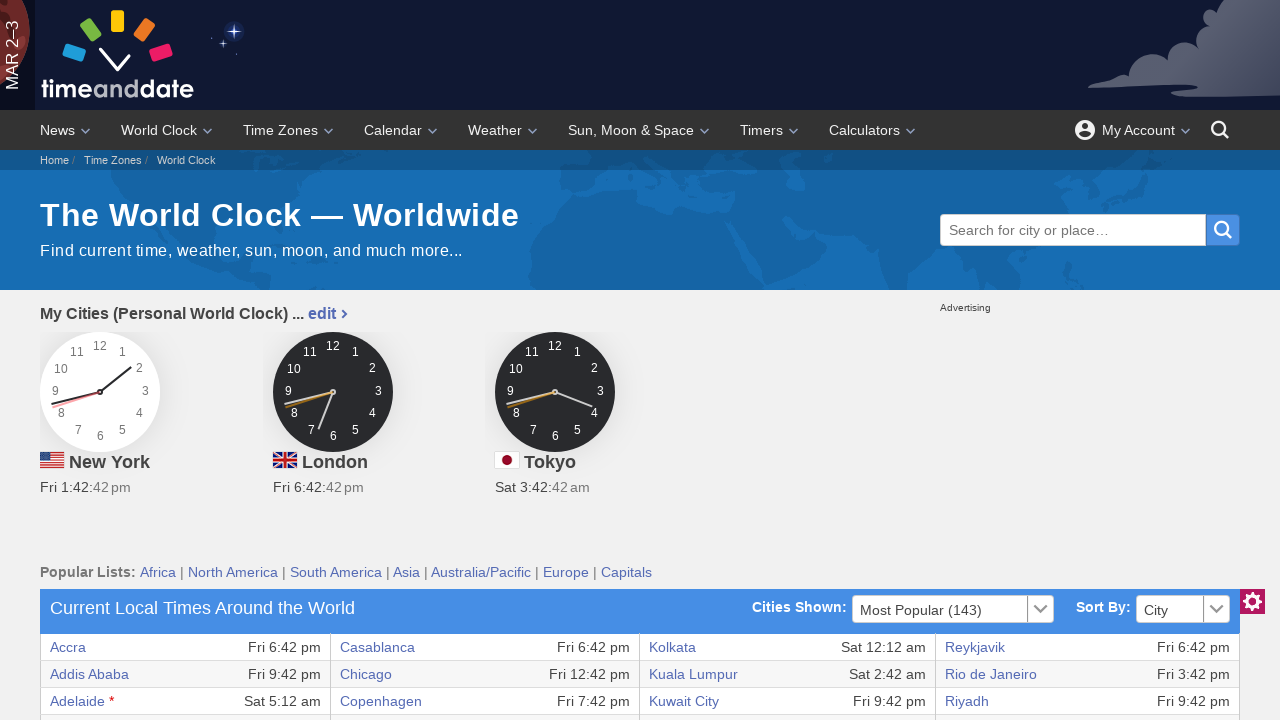

Navigated to Time and Date world clock page
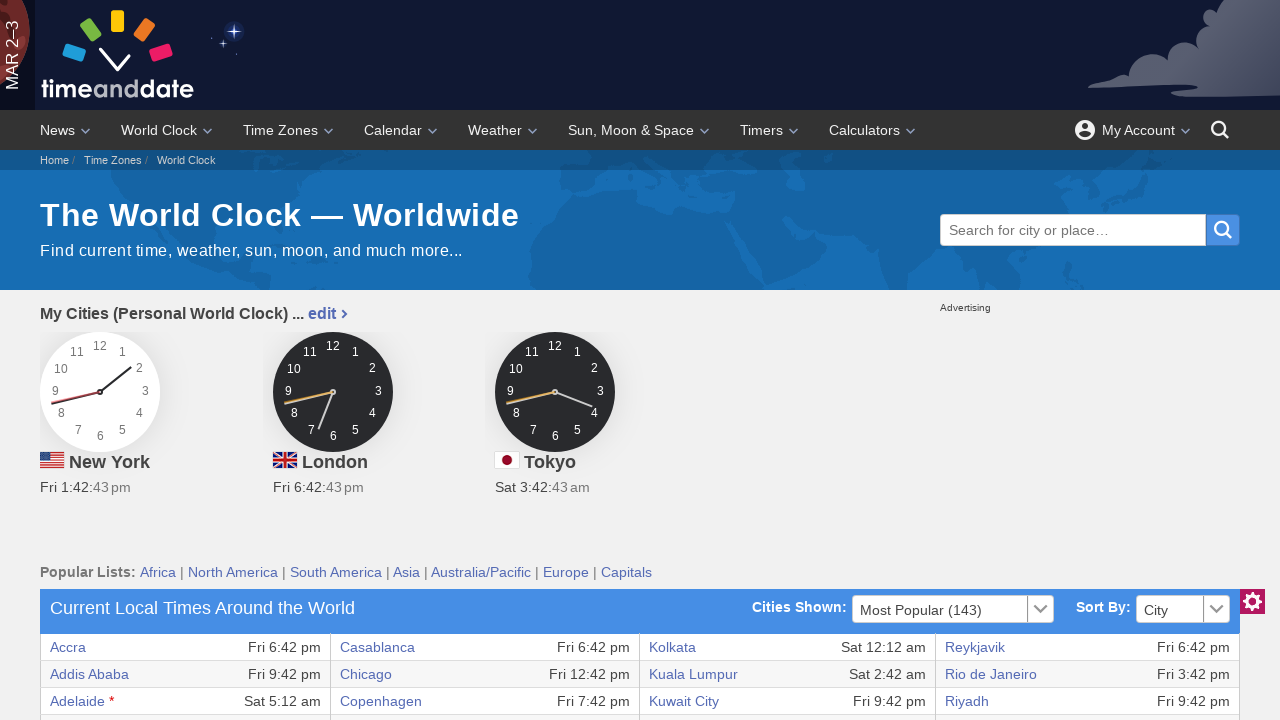

World clock table loaded and became visible
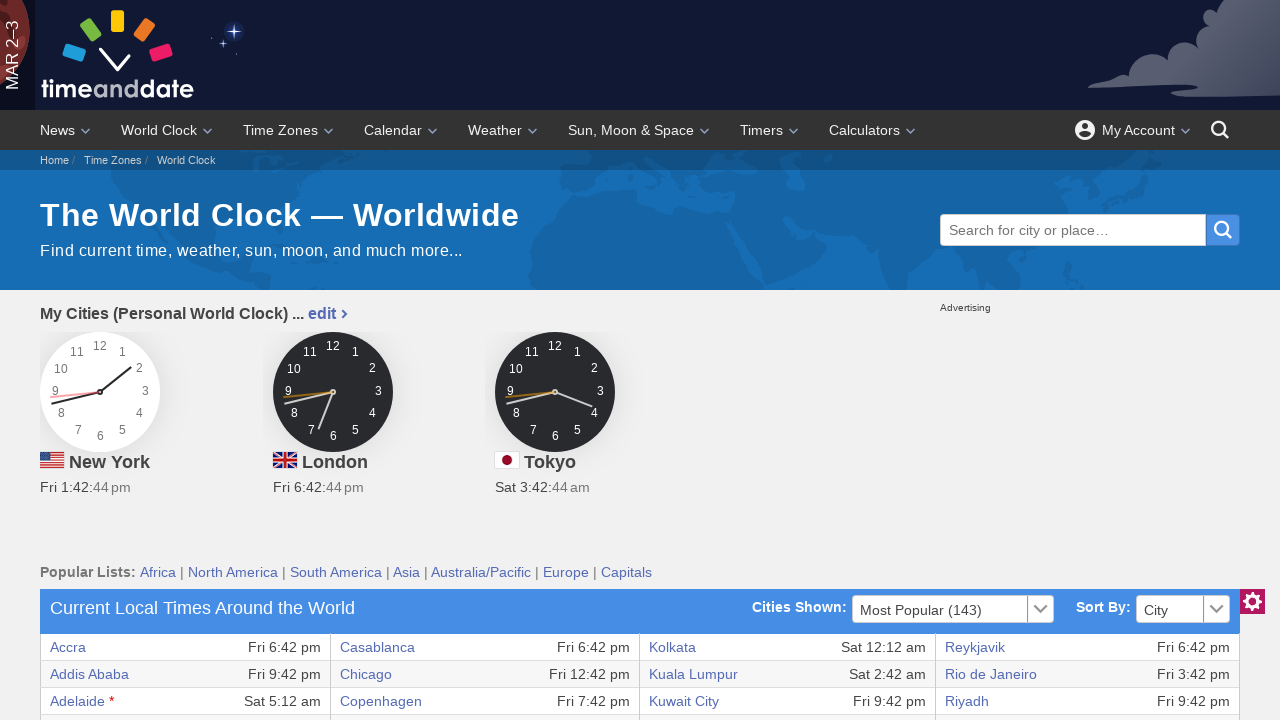

Verified first row of city and time data is present in world clock table
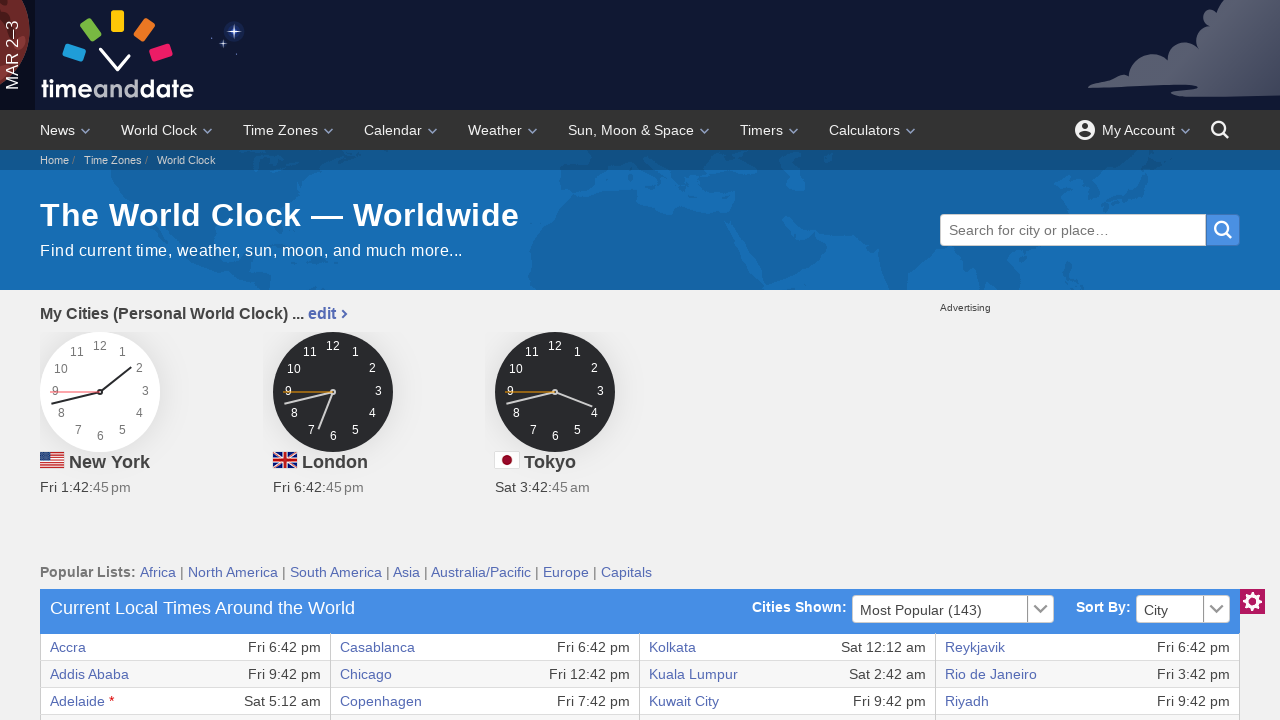

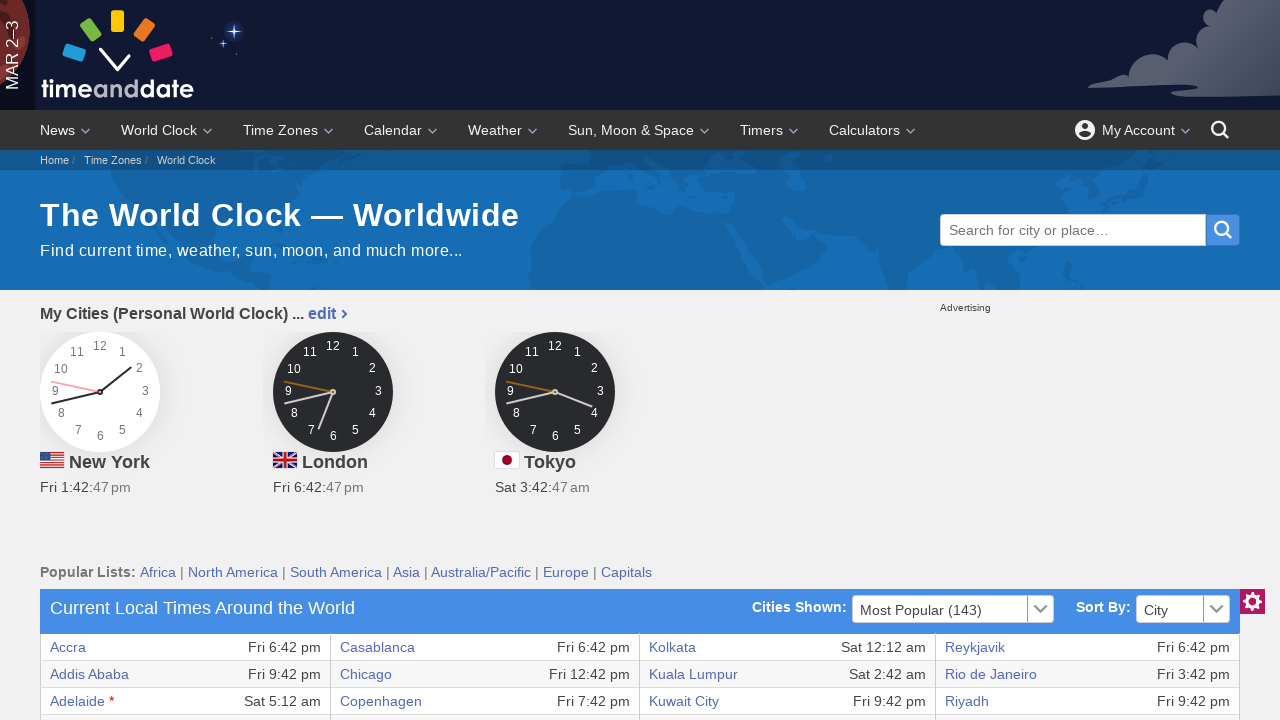